Tests a form submission that involves calculating a value from an element attribute, filling an input field with the calculated result, selecting checkboxes, and submitting the form

Starting URL: http://suninjuly.github.io/get_attribute.html

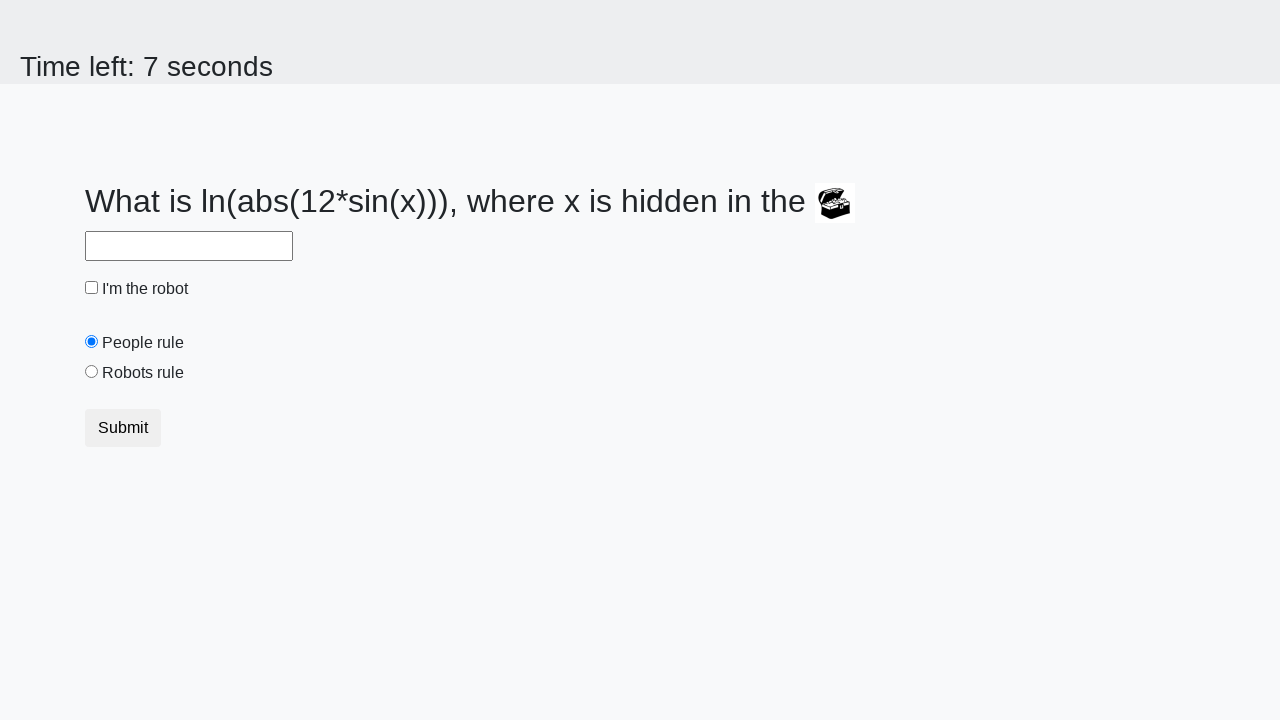

Located the treasure element
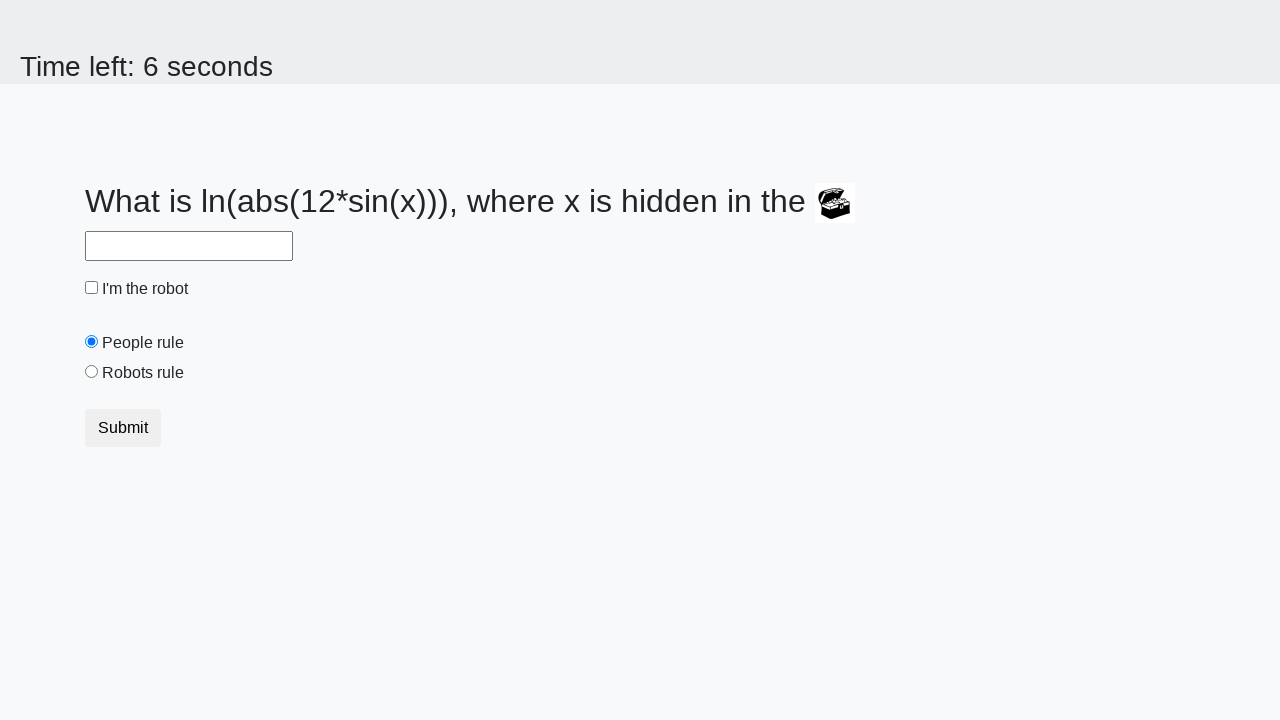

Retrieved valuex attribute from treasure element
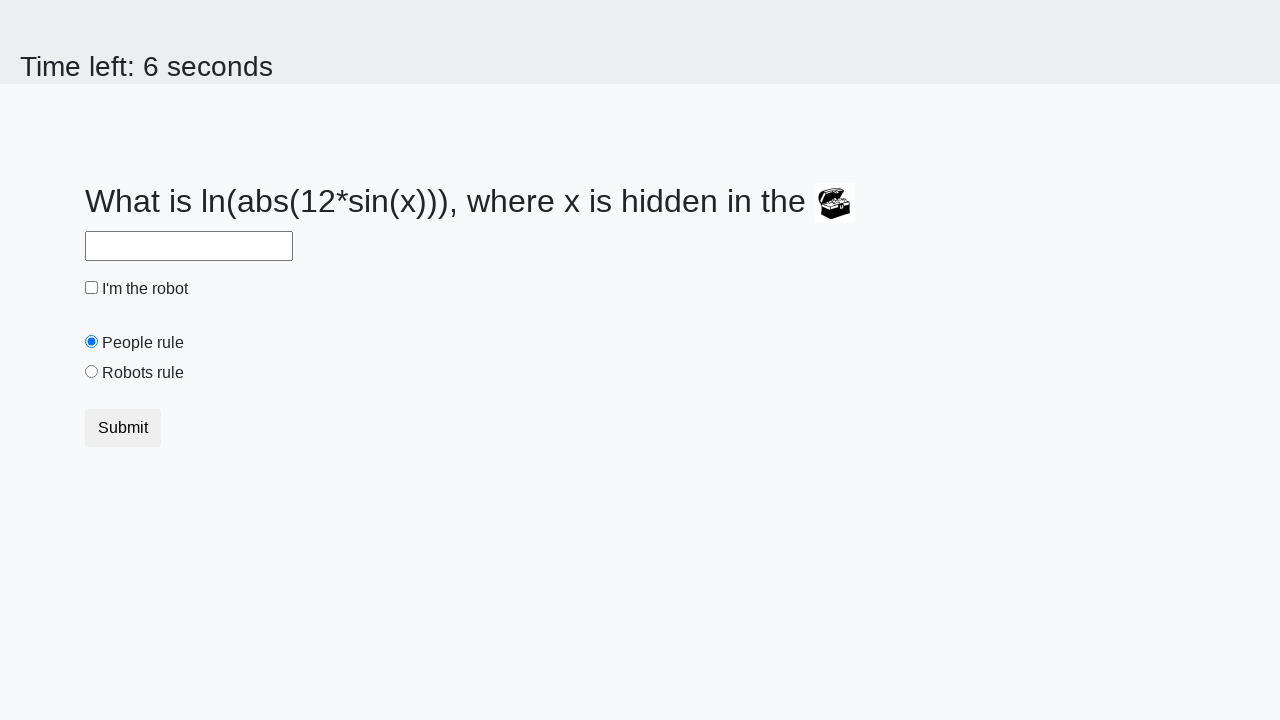

Calculated value using math formula: log(abs(12*sin(x)))
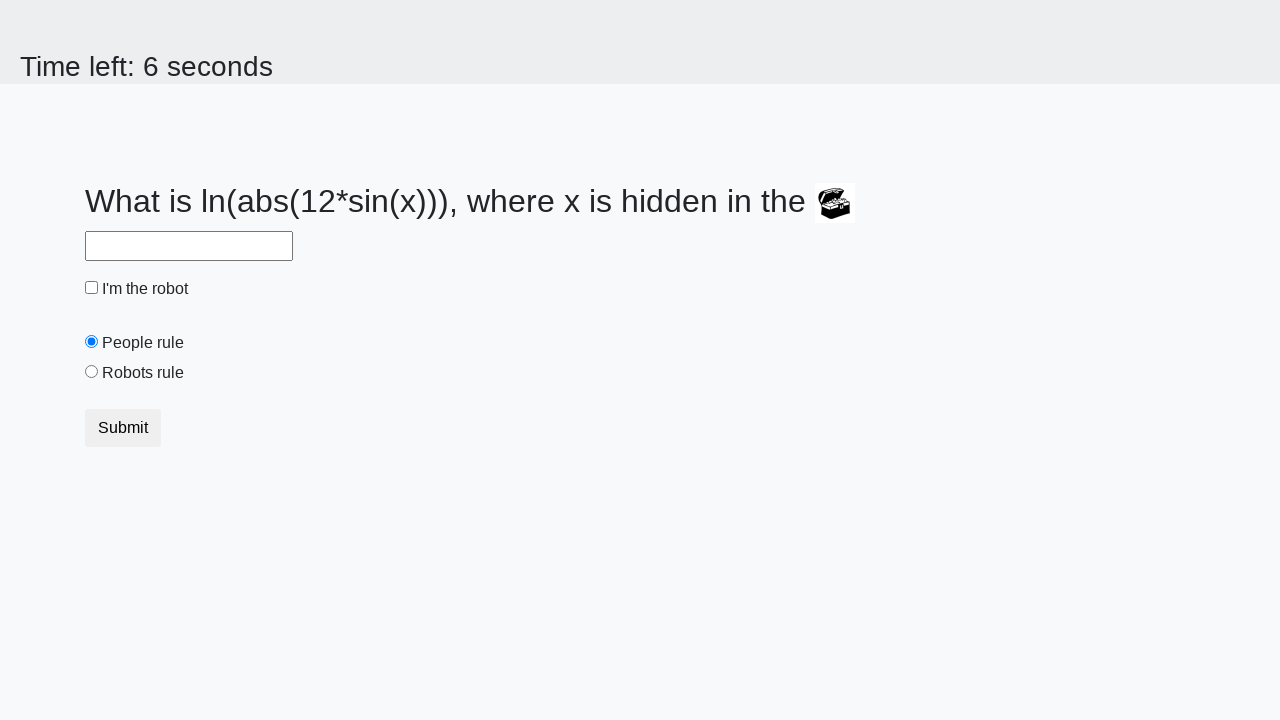

Filled answer input field with calculated value on #answer
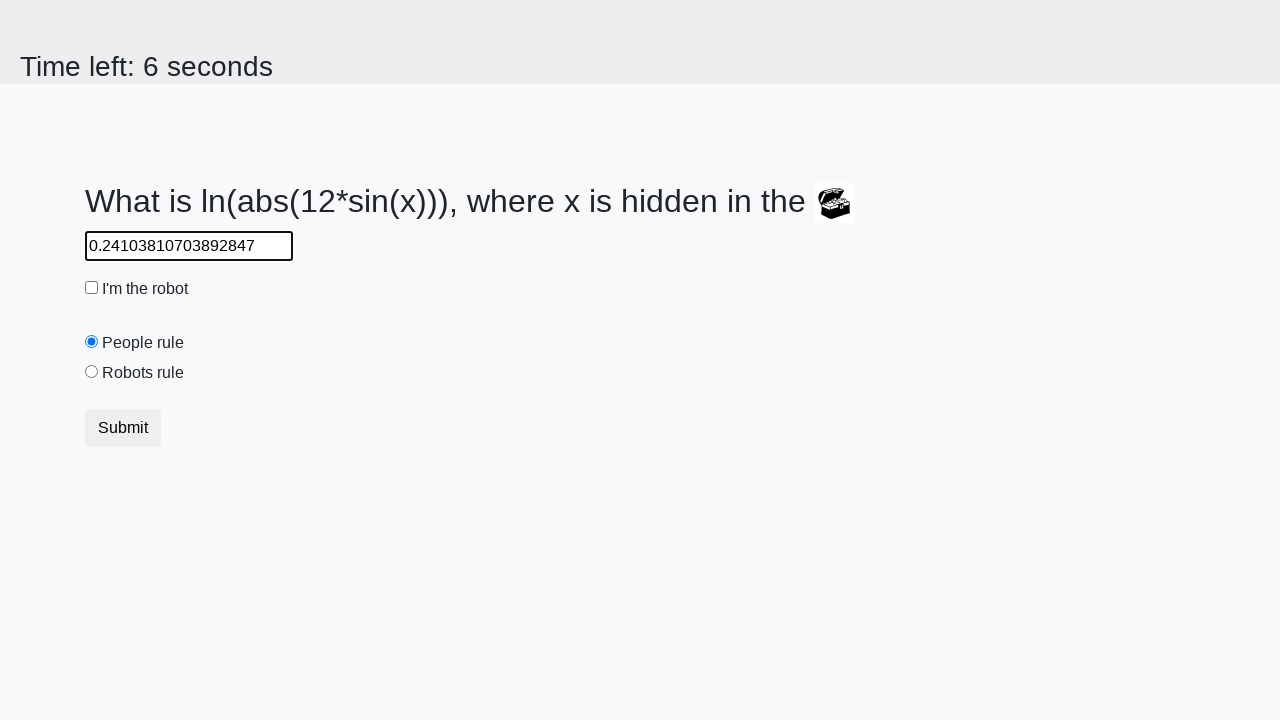

Clicked the robot checkbox at (92, 288) on #robotCheckbox
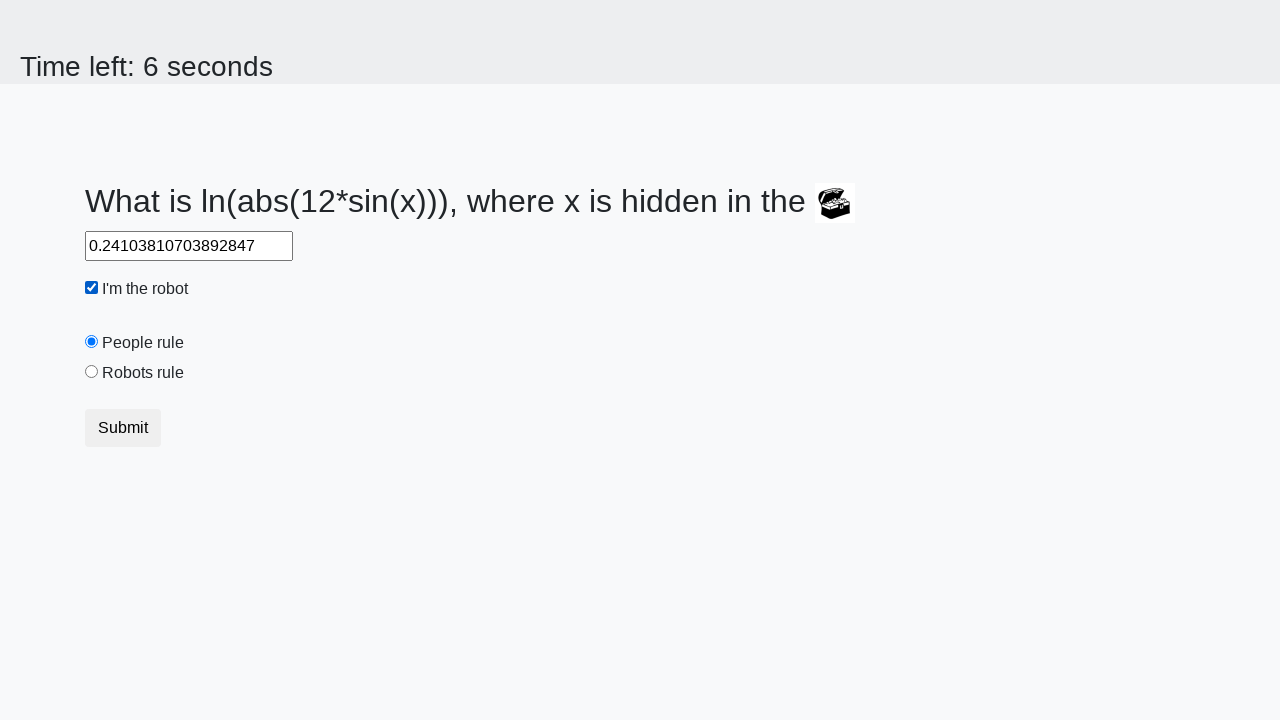

Clicked the robots rule radio button at (92, 372) on #robotsRule
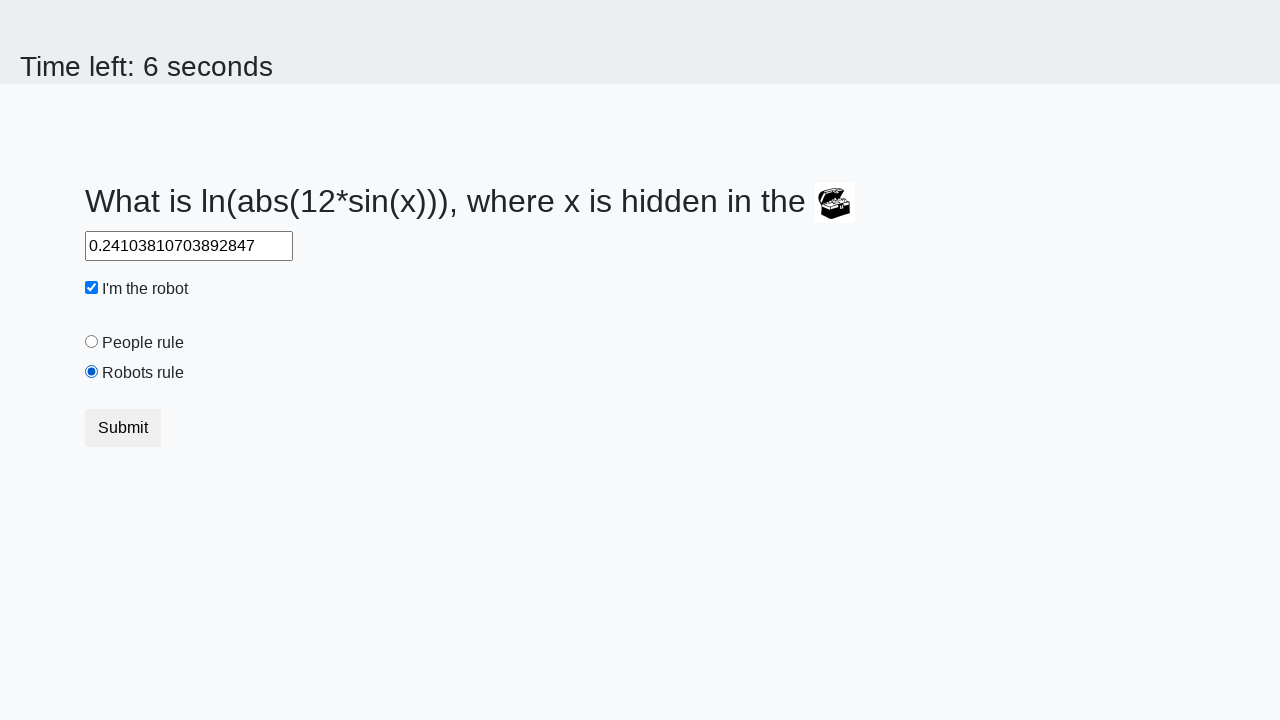

Clicked submit button to complete form submission at (123, 428) on [type='submit']
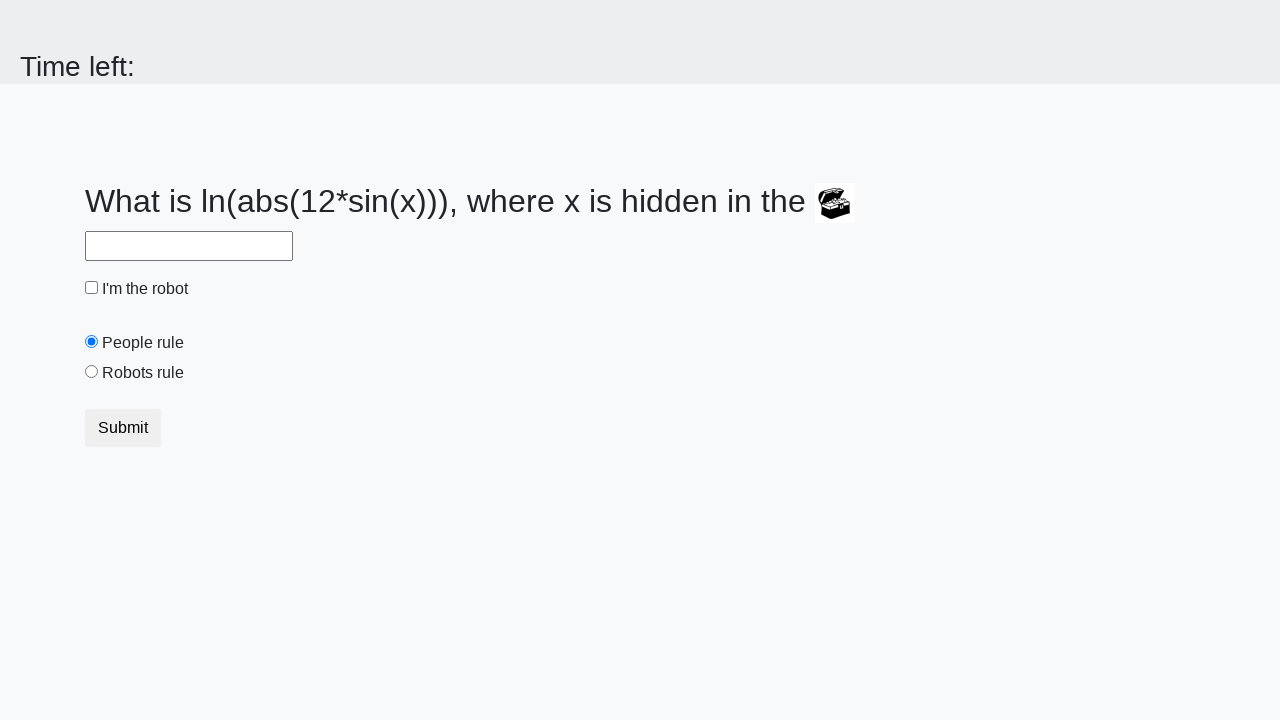

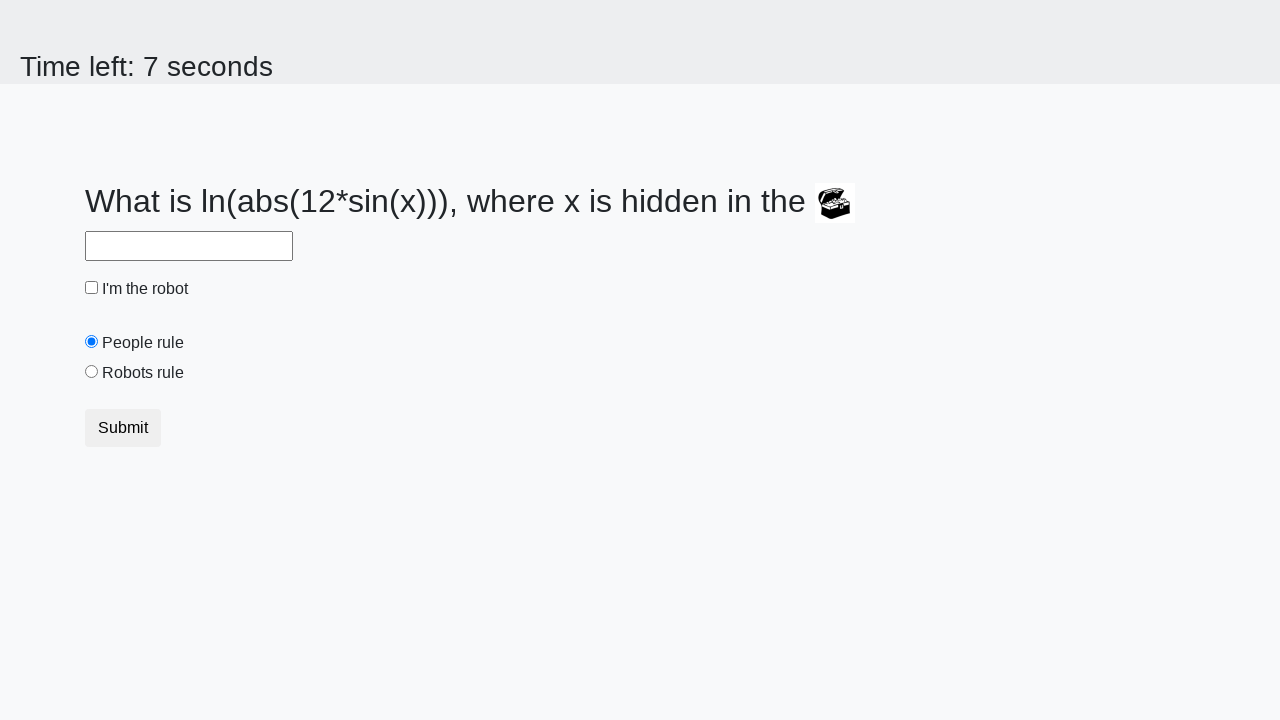